Navigates to an automation practice page and interacts with a product table, verifying its structure by checking rows and columns exist

Starting URL: https://rahulshettyacademy.com/AutomationPractice/

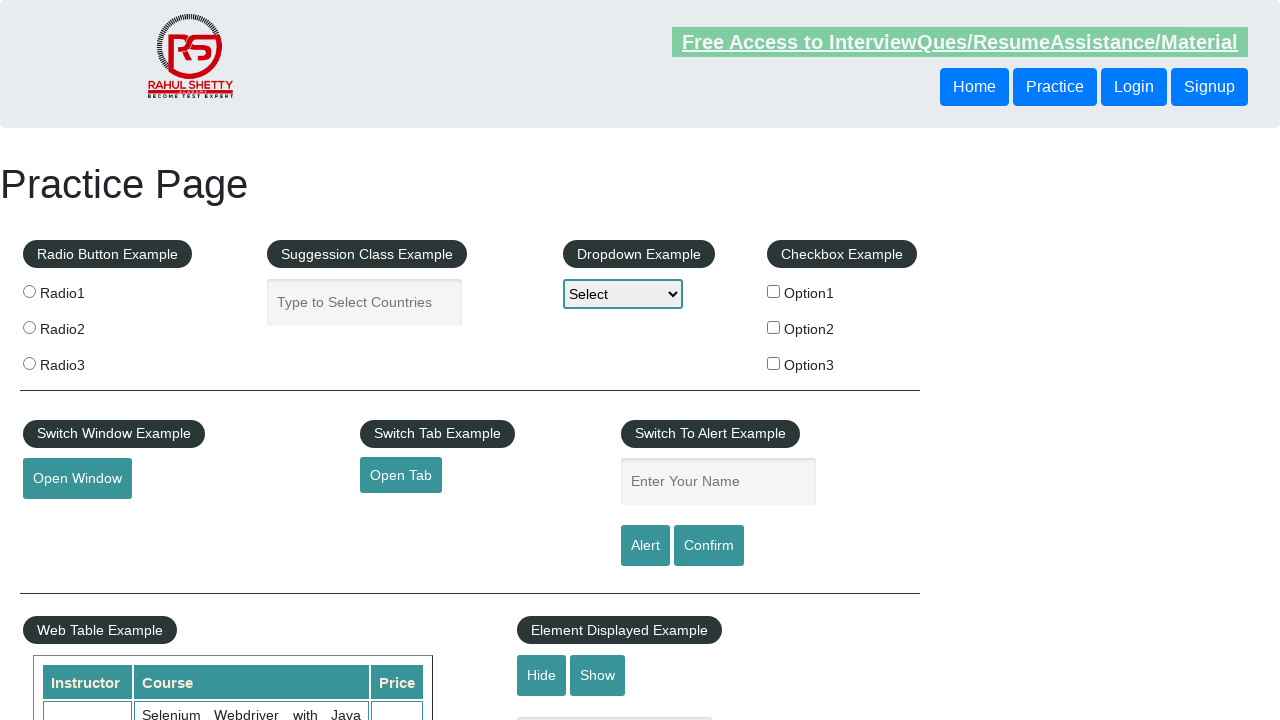

Waited for product table to be visible
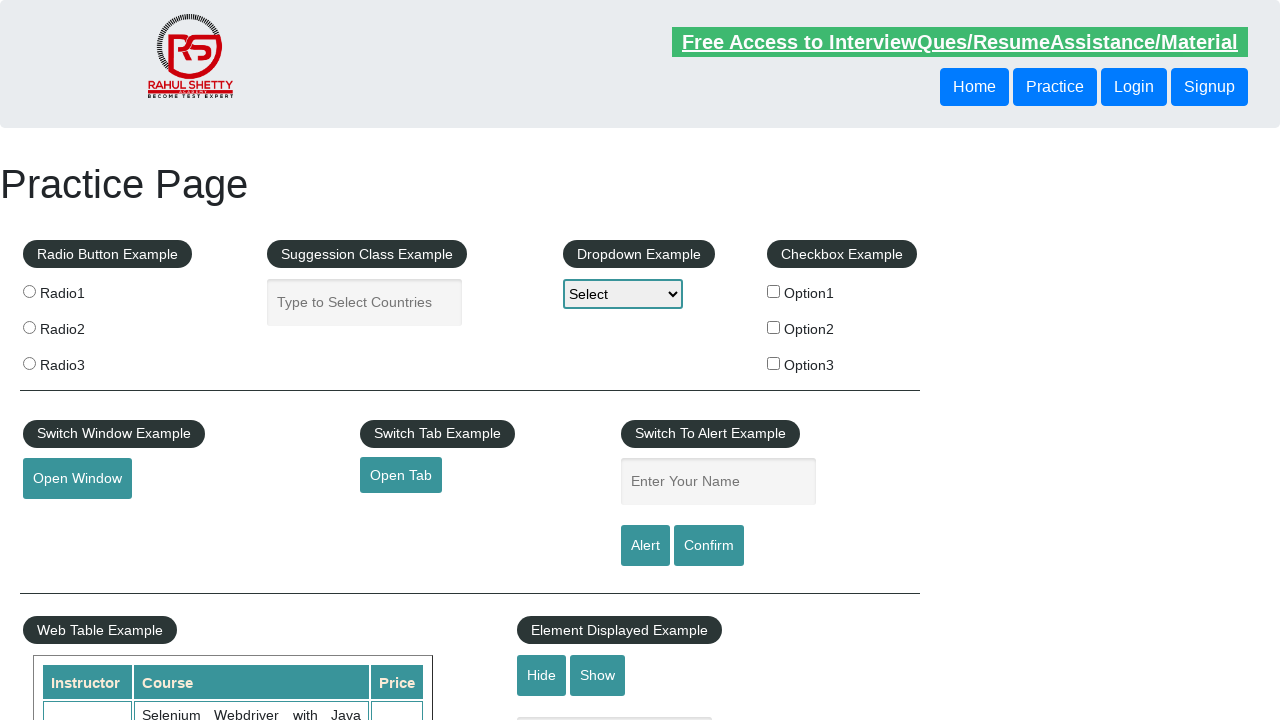

Verified table rows are present in product table
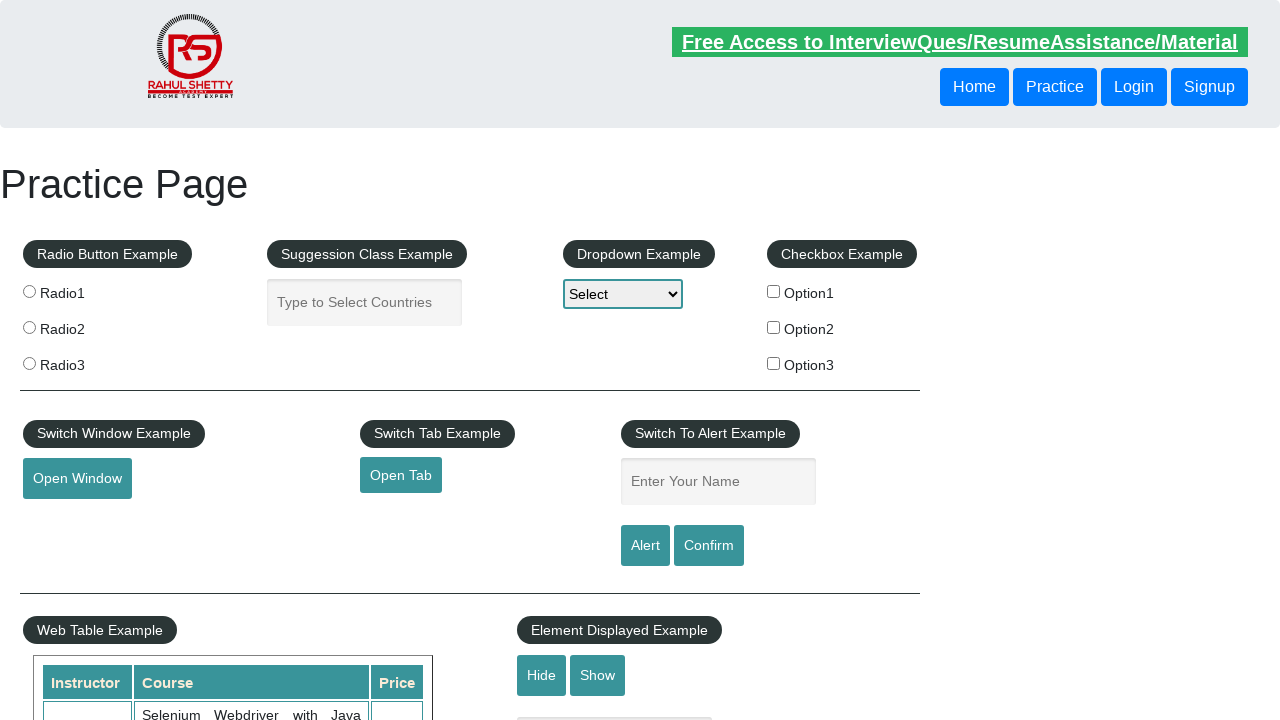

Verified table header cells exist
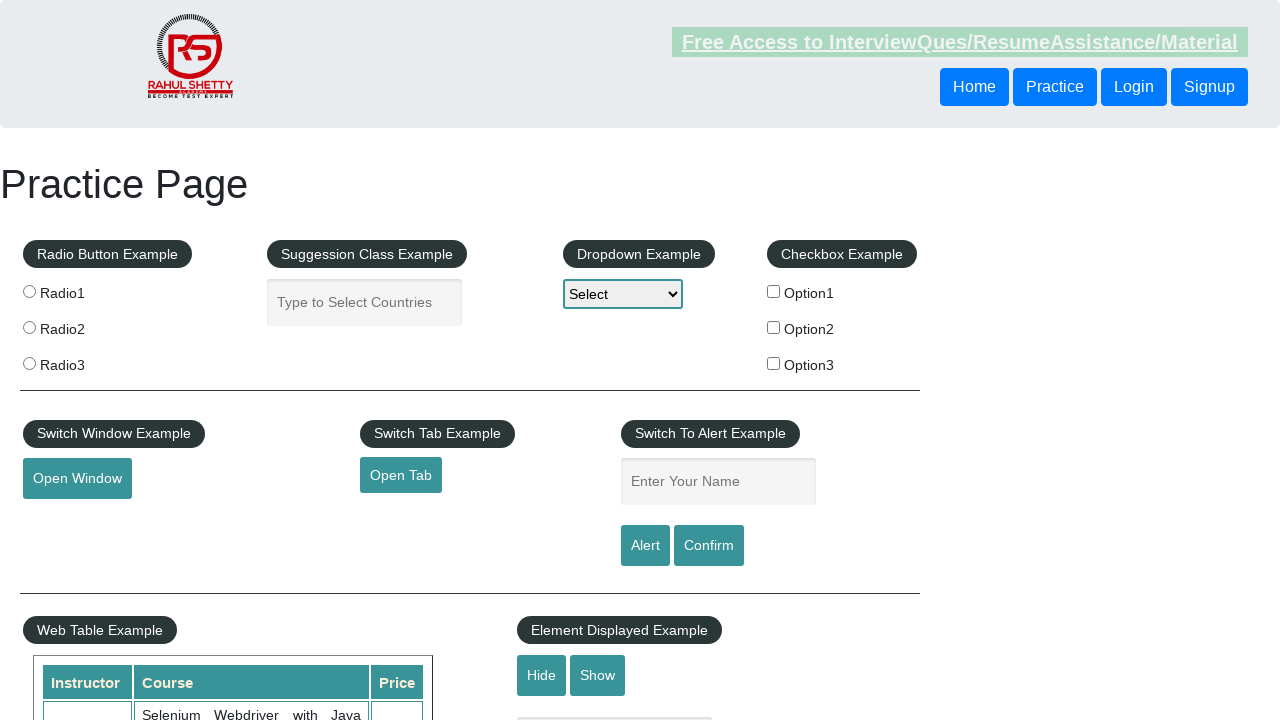

Verified second data row exists with cells
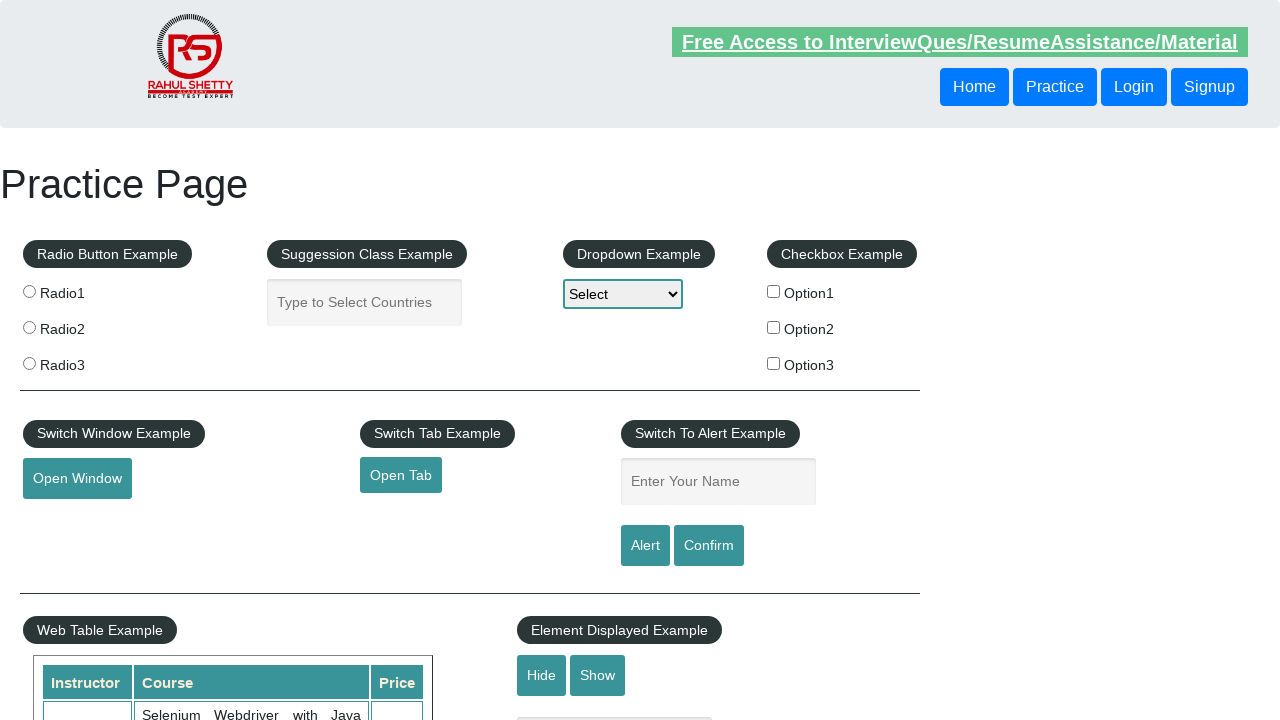

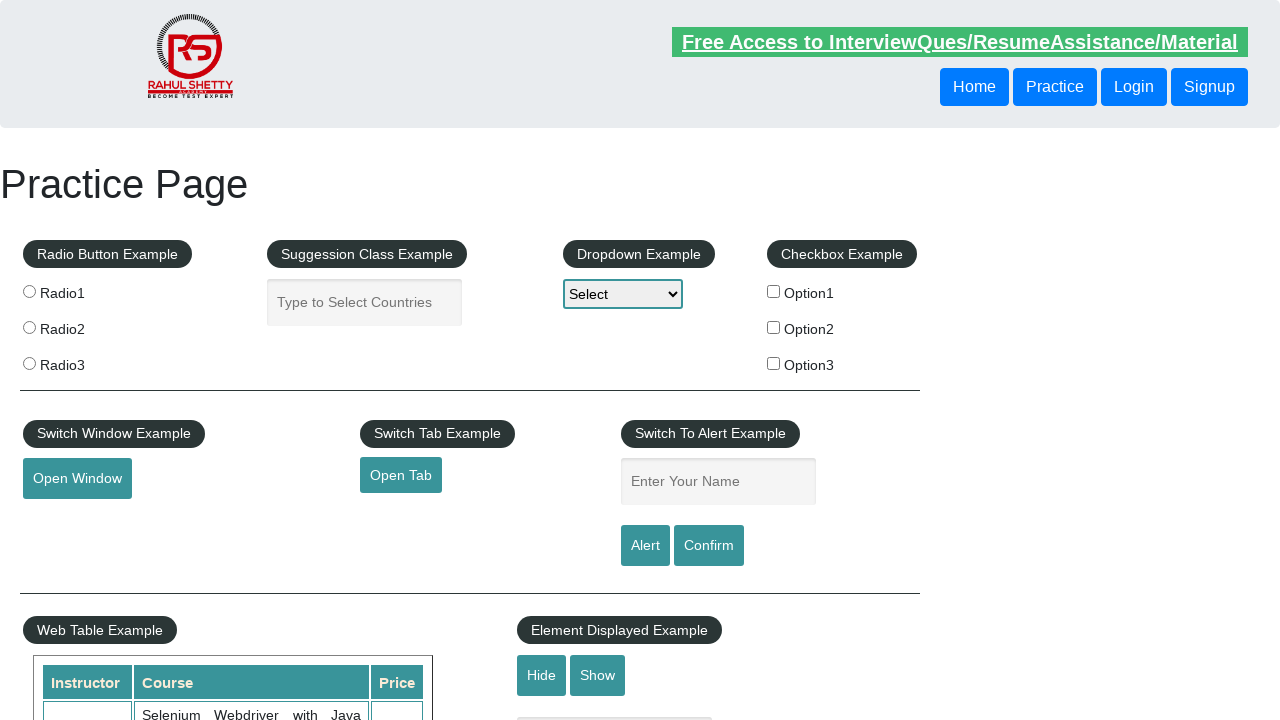